Tests checkbox functionality by selecting three different car brand checkboxes (BMW, Benz, and Honda) on a practice form

Starting URL: https://www.letskodeit.com/practice

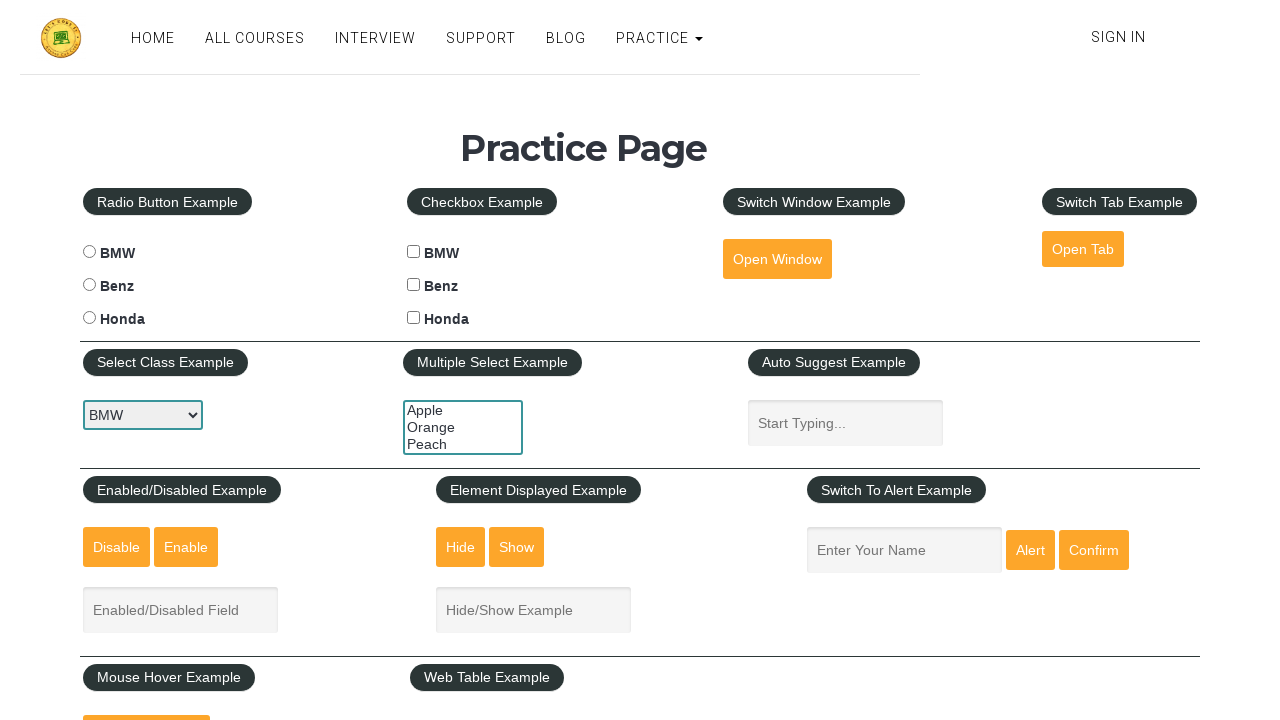

Clicked BMW checkbox at (414, 252) on #bmwcheck
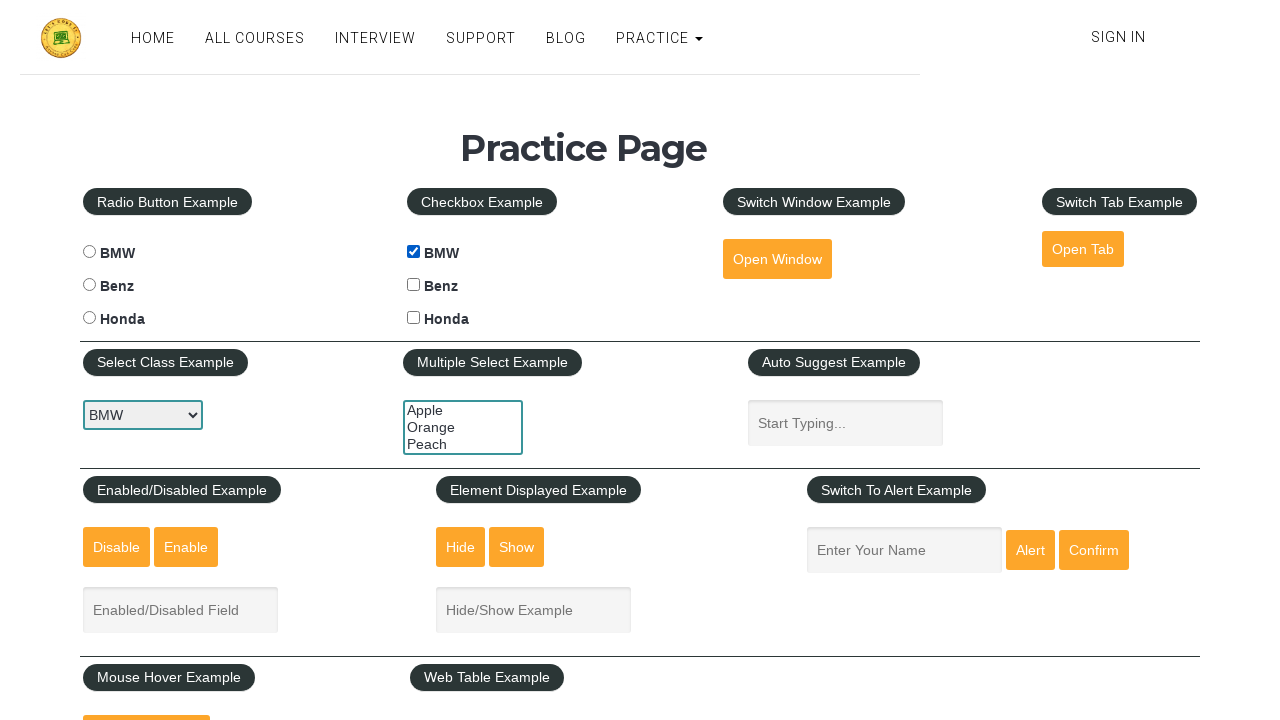

Clicked Benz checkbox at (414, 285) on #benzcheck
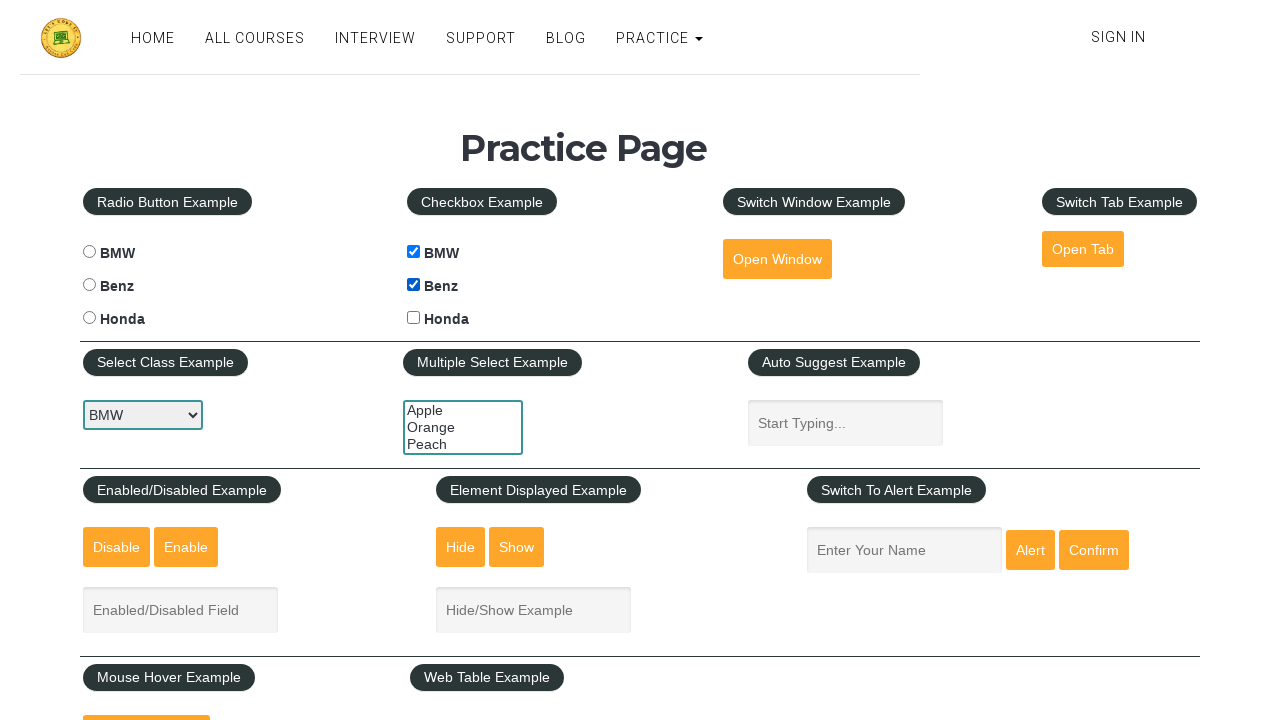

Clicked Honda checkbox at (414, 318) on #hondacheck
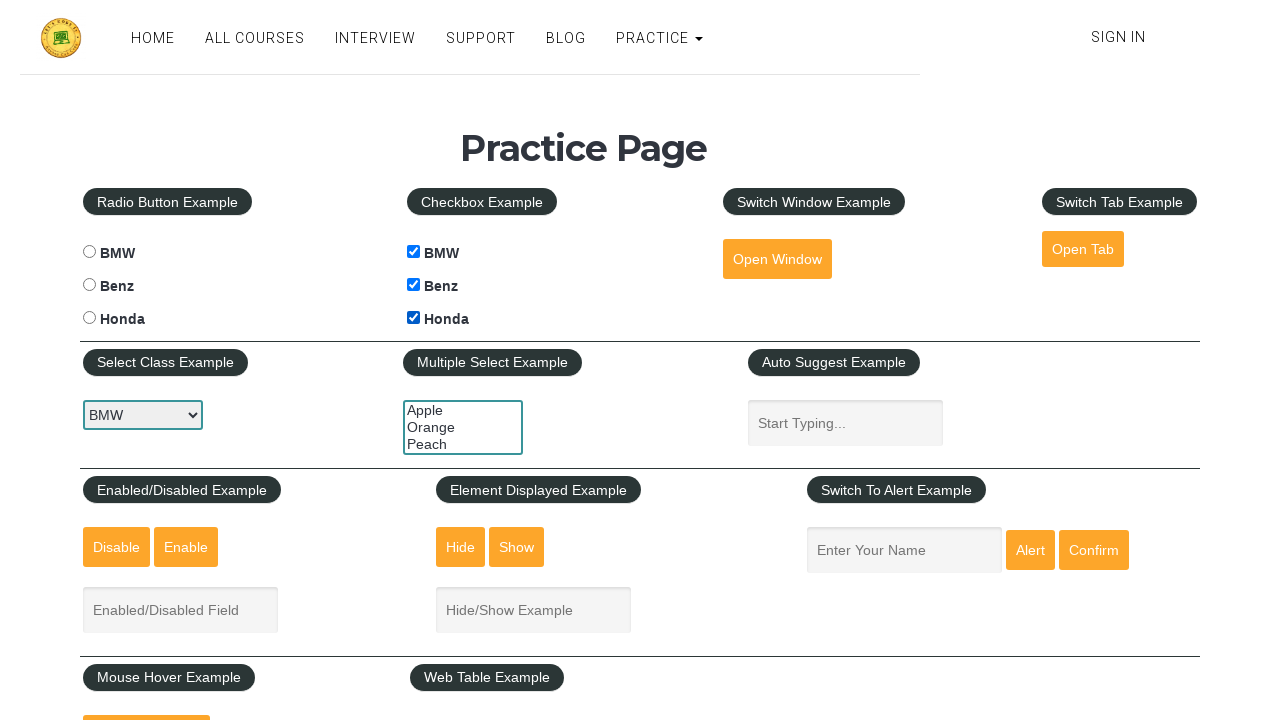

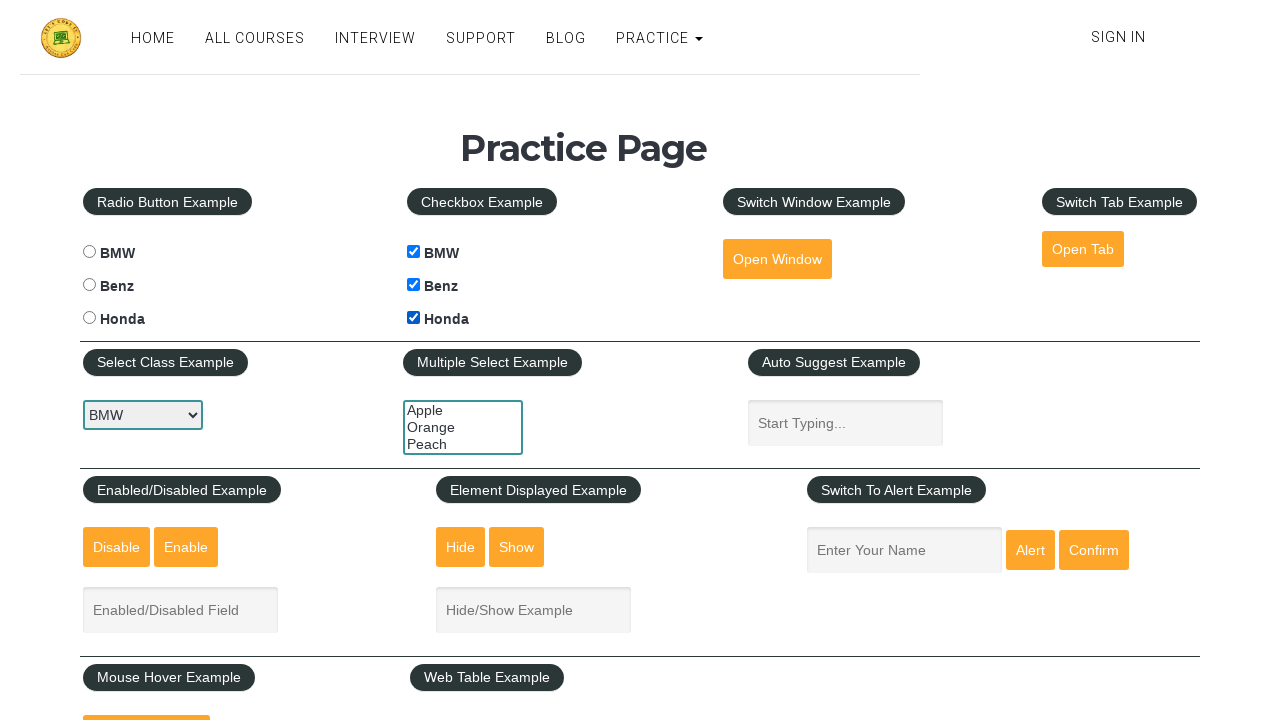